Tests the search functionality by searching for "testing" and verifying results

Starting URL: https://dev.to

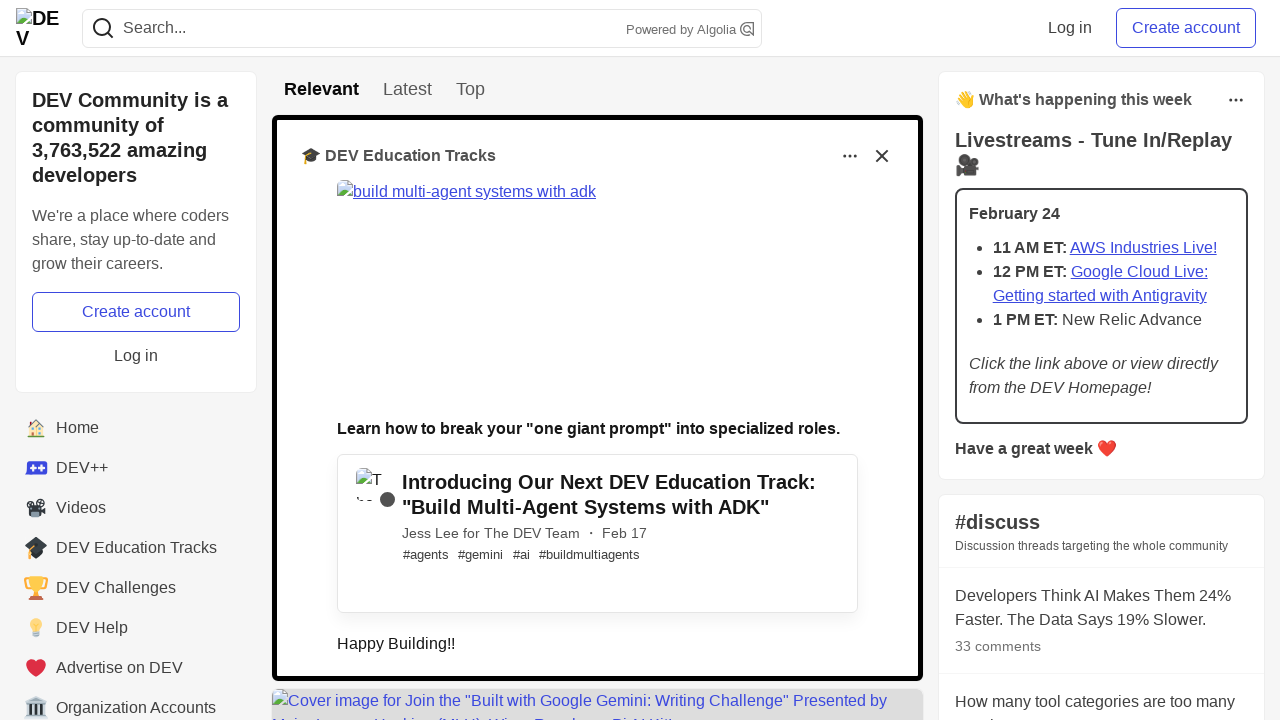

Filled search bar with 'testing' on input[name='q']
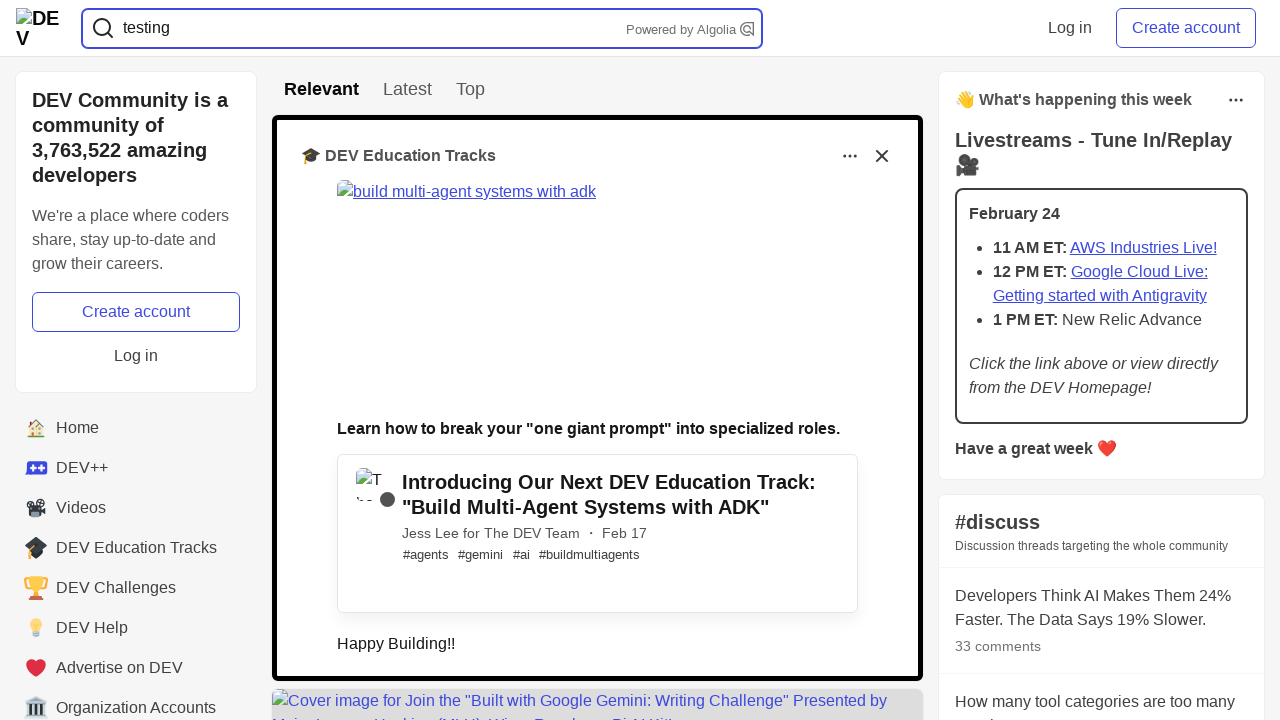

Pressed Enter to submit search query on input[name='q']
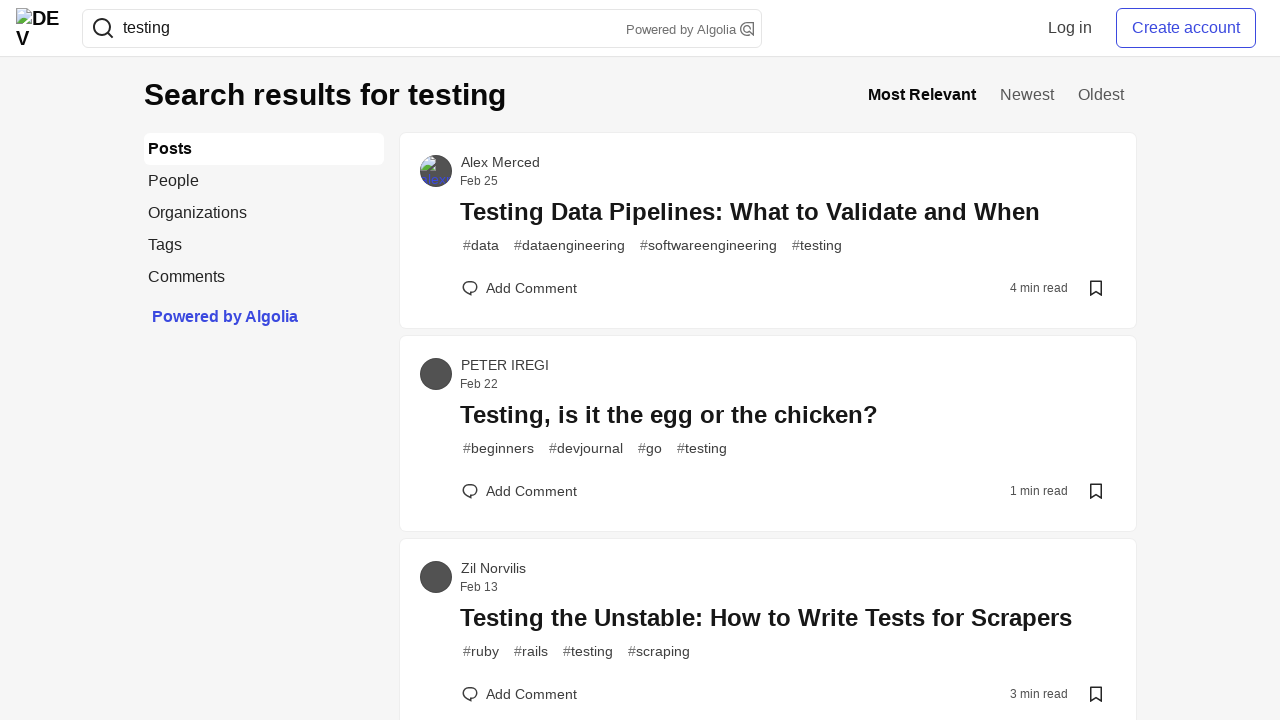

Search results page loaded with URL containing search query
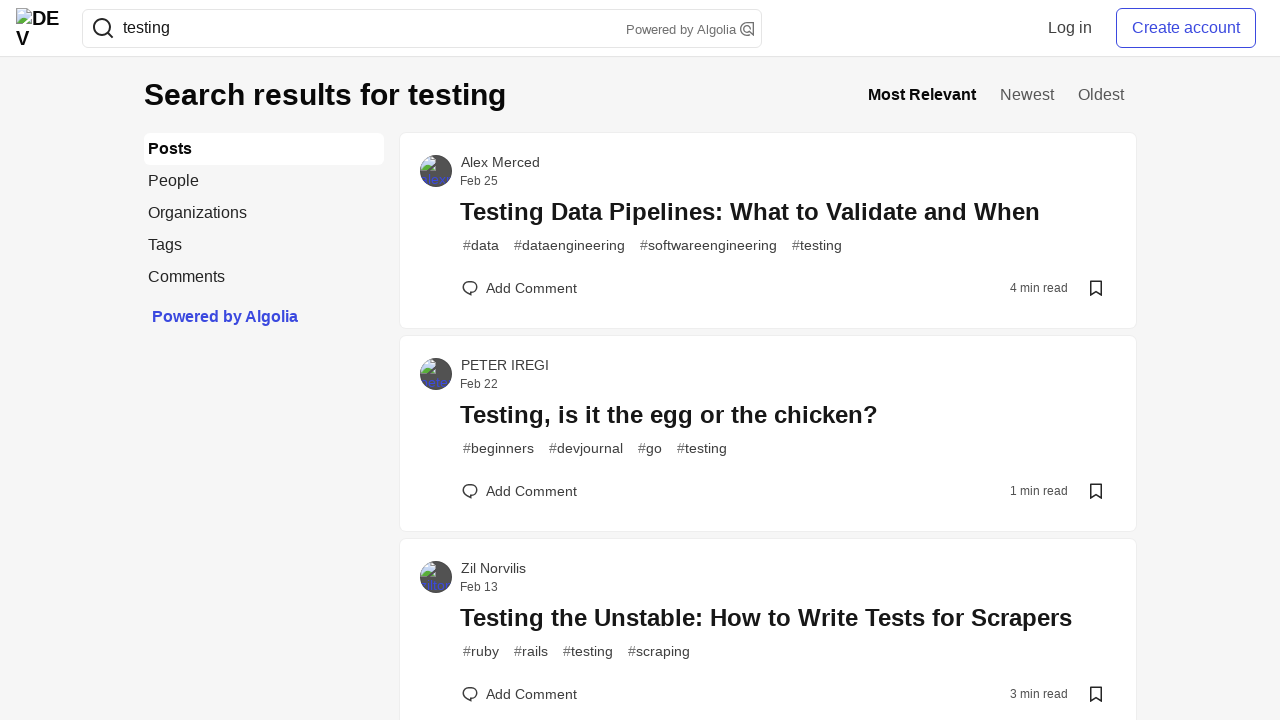

Verified search results are displayed with article titles visible
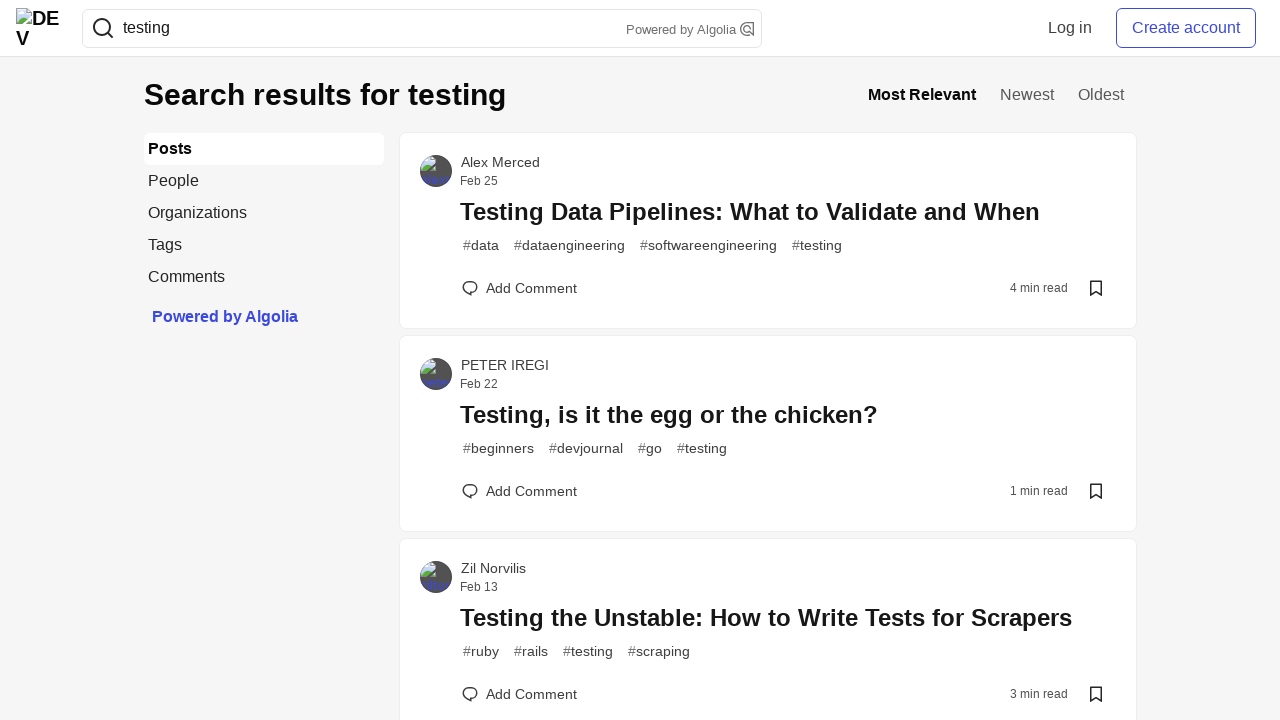

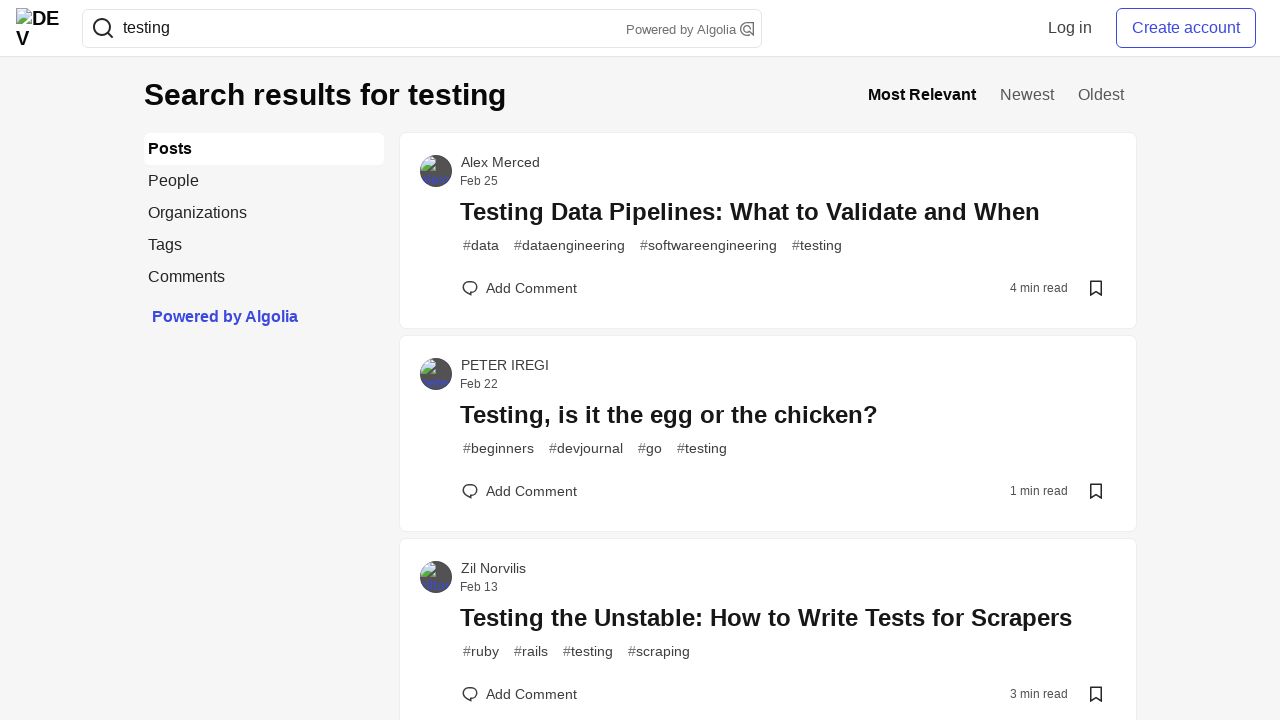